Navigates to the CricHeroes homepage and verifies the page loads successfully.

Starting URL: https://cricheroes.com/

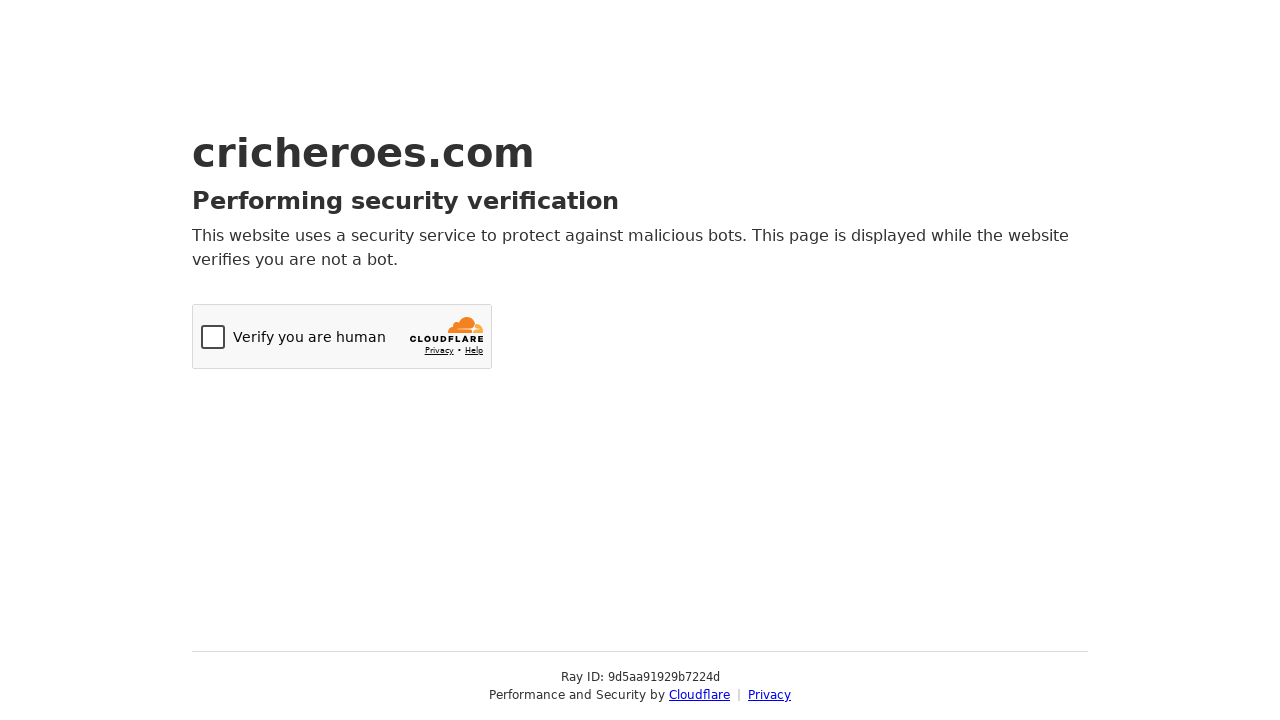

Navigated to CricHeroes homepage
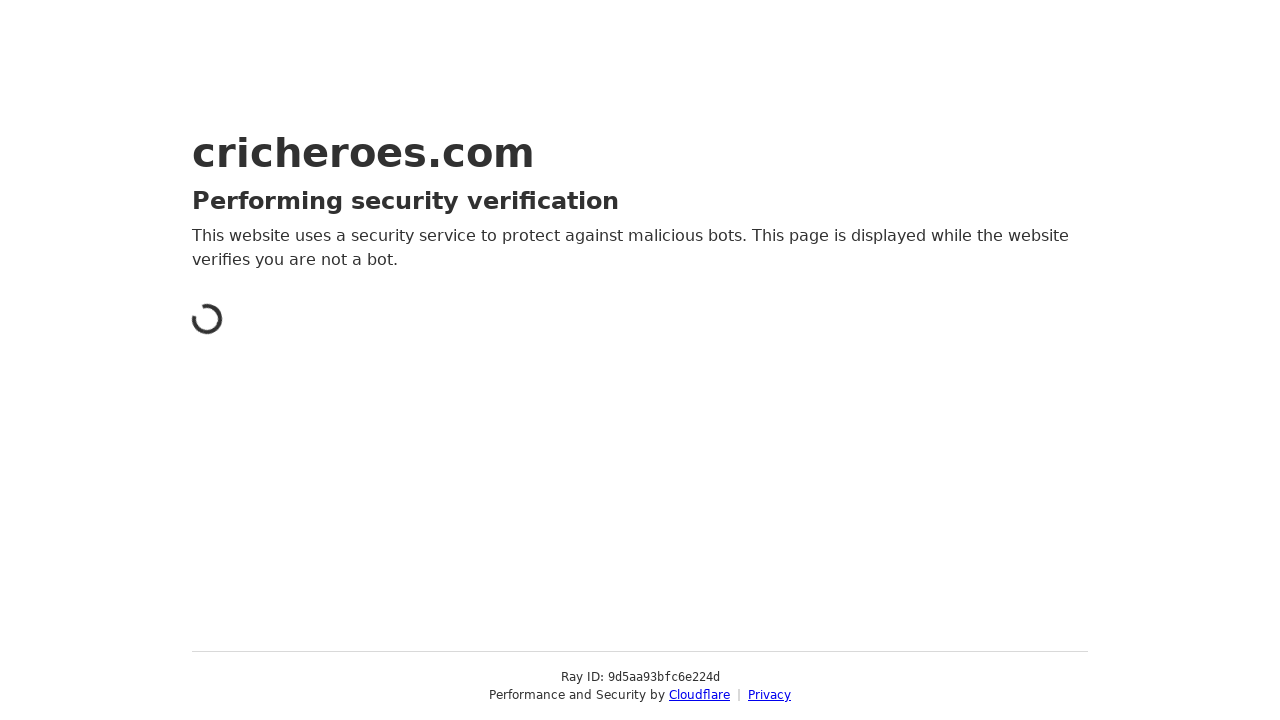

Page DOM content loaded
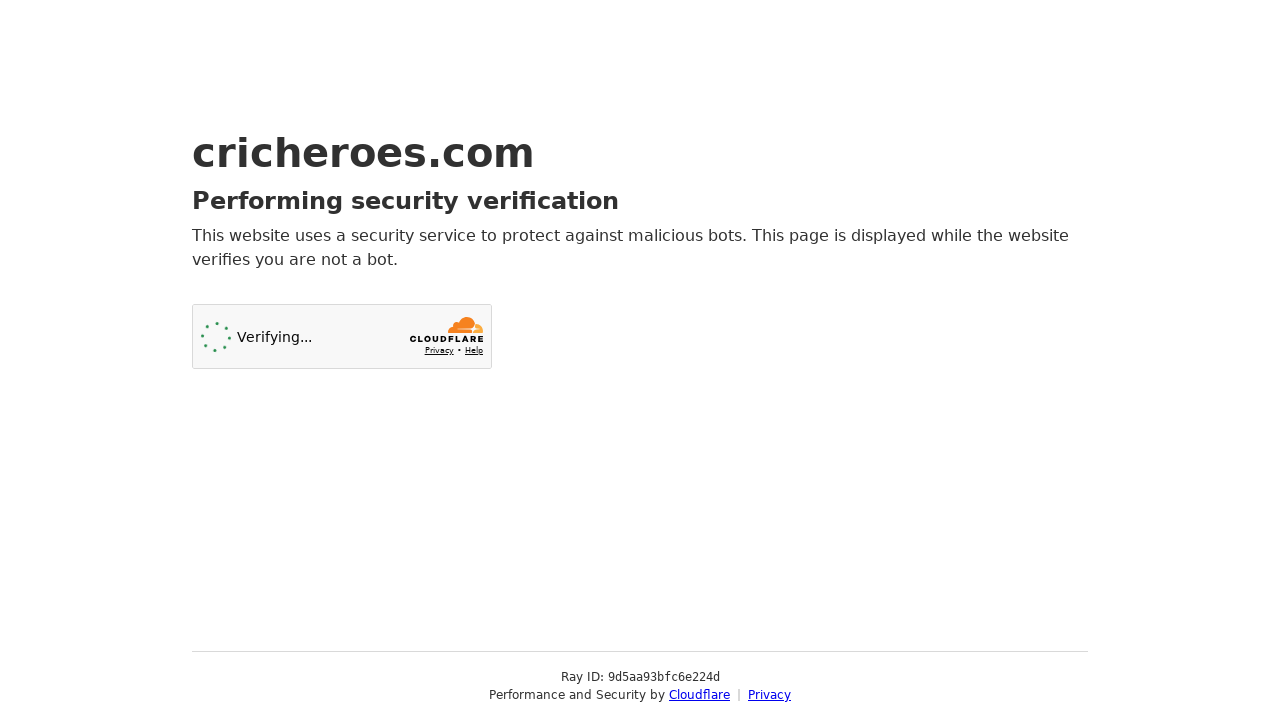

Verified page URL matches expected homepage
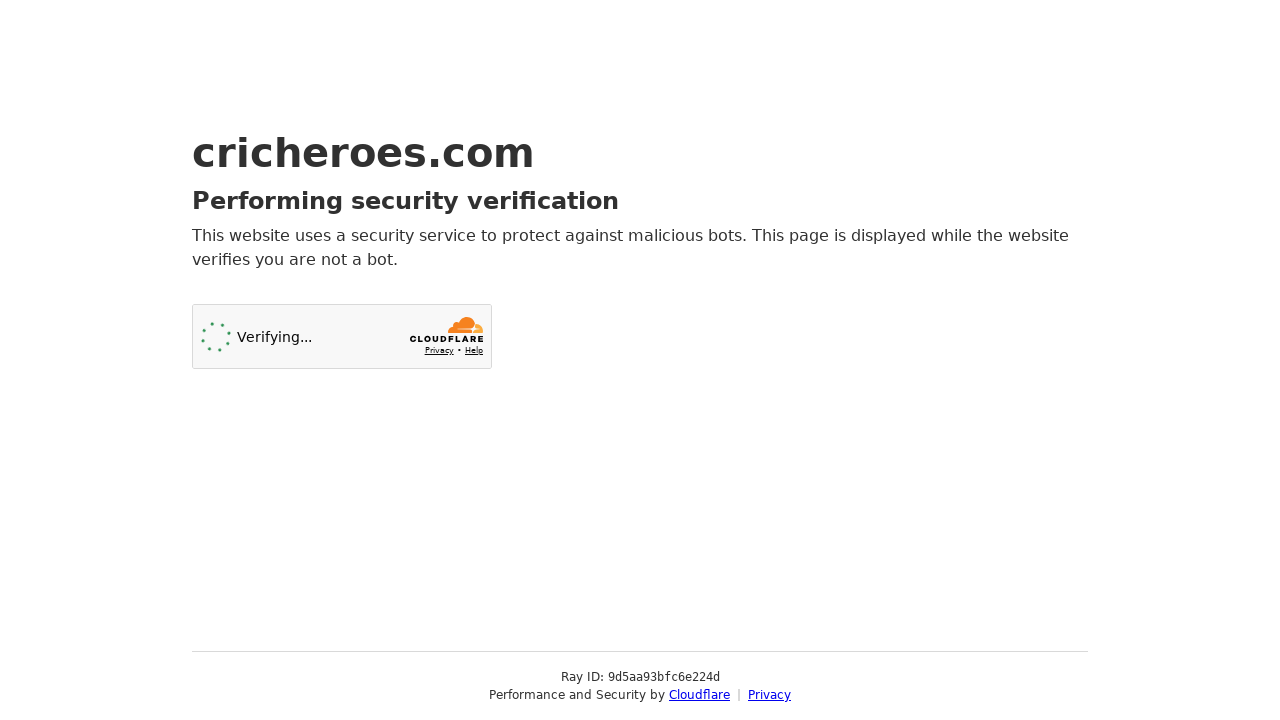

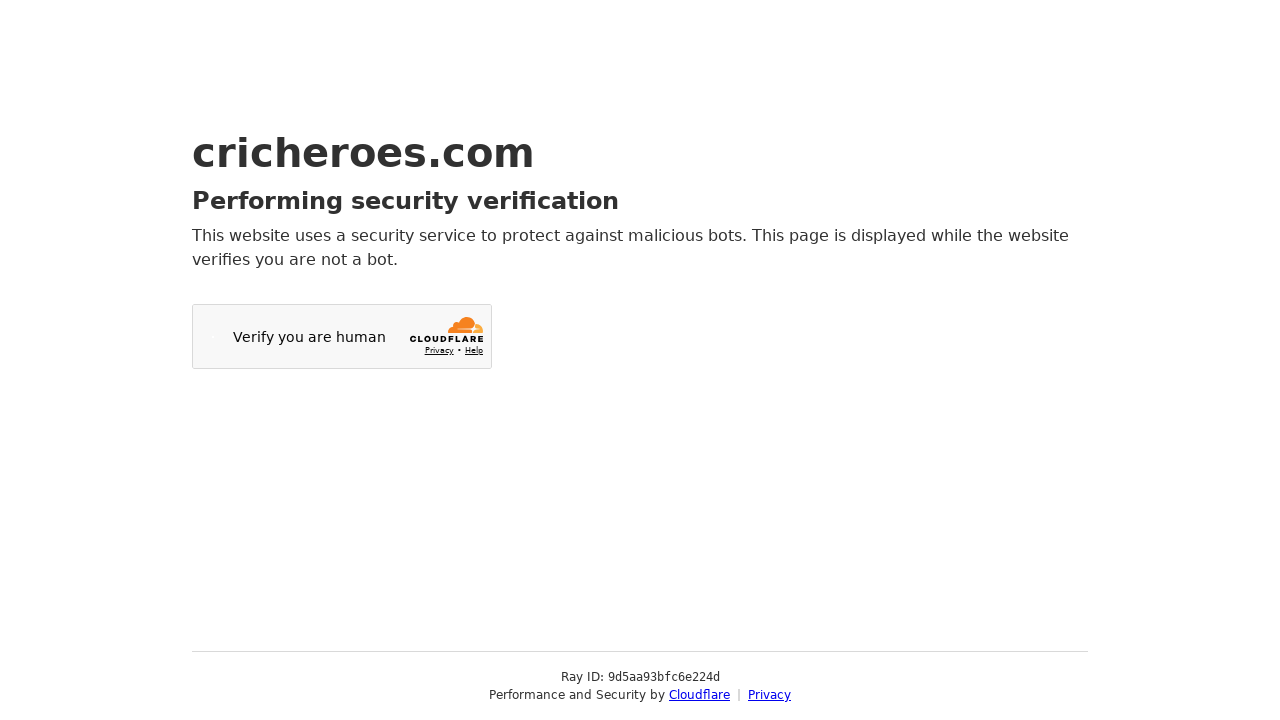